Tests file download functionality by clicking a download link

Starting URL: https://the-internet.herokuapp.com/download

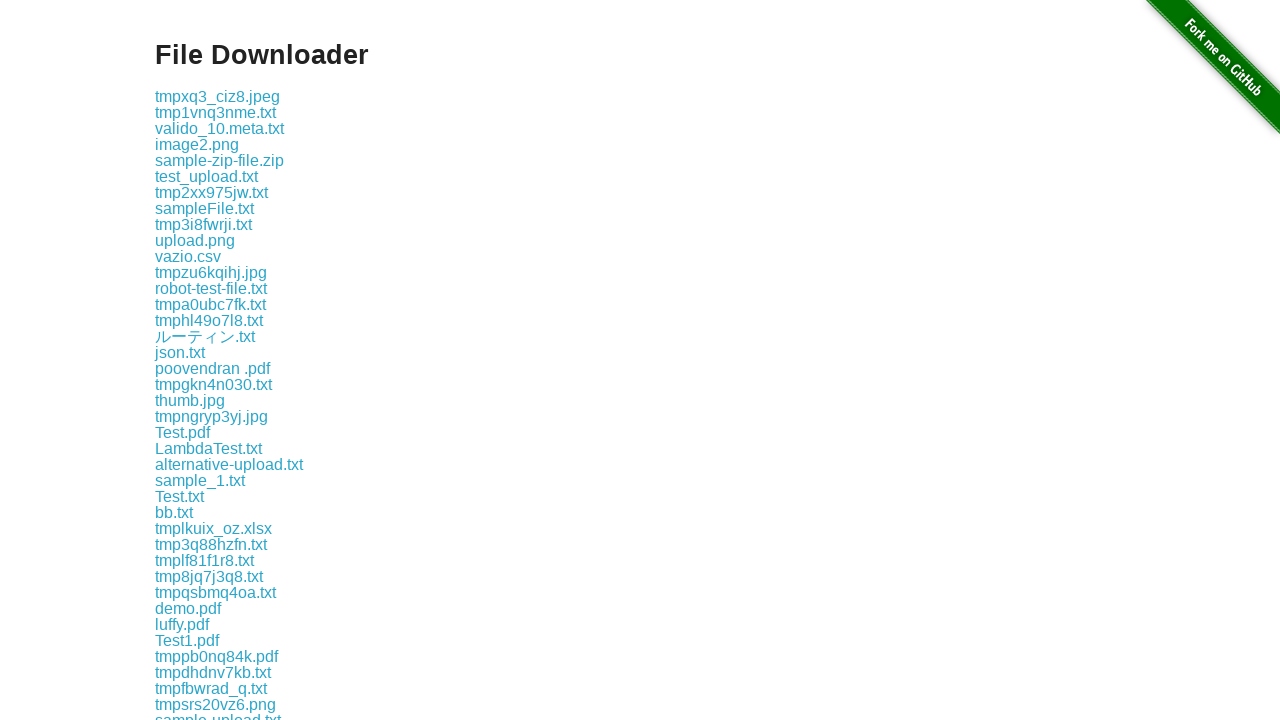

Clicked download link for test file at (206, 176) on xpath=//a[contains(text(), 'test')]
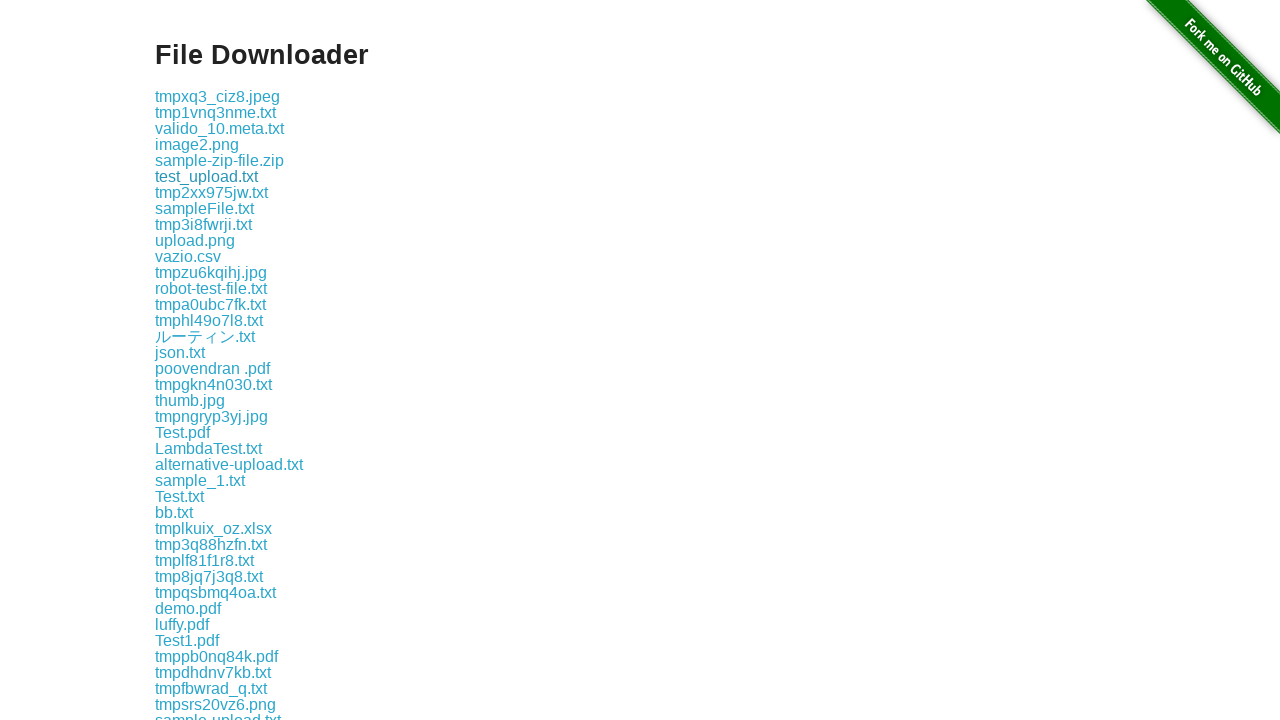

File download completed
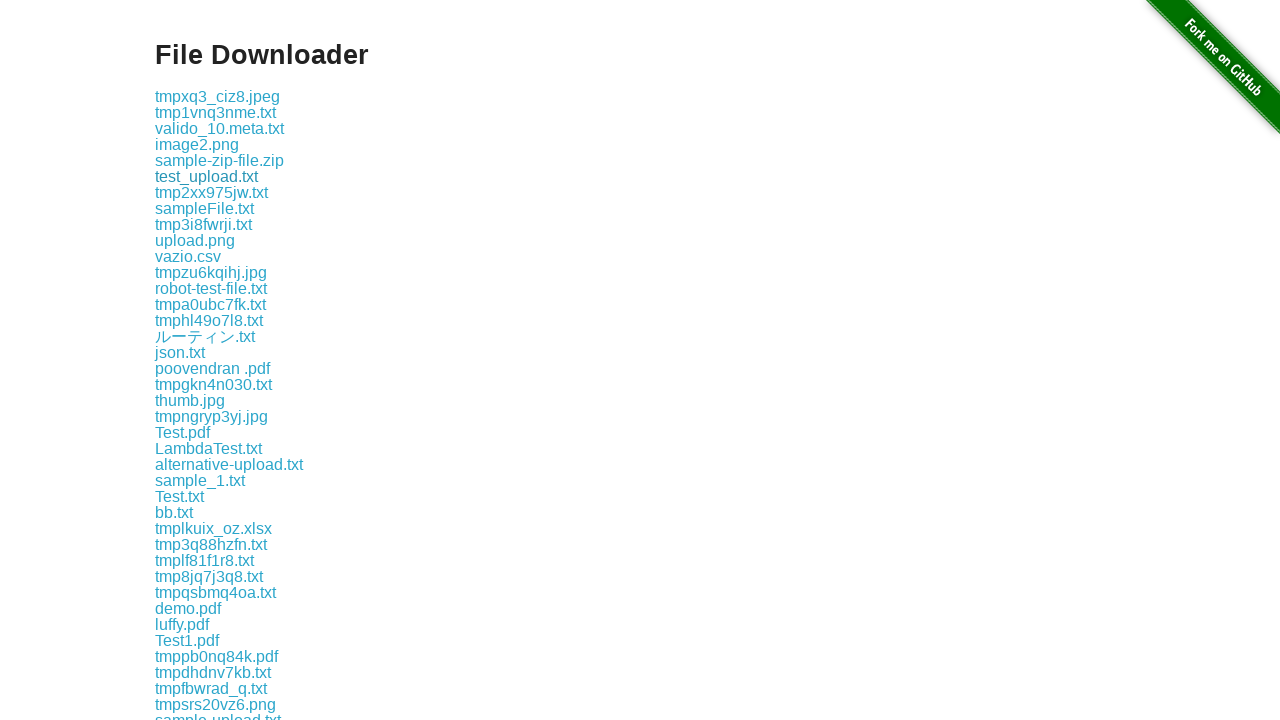

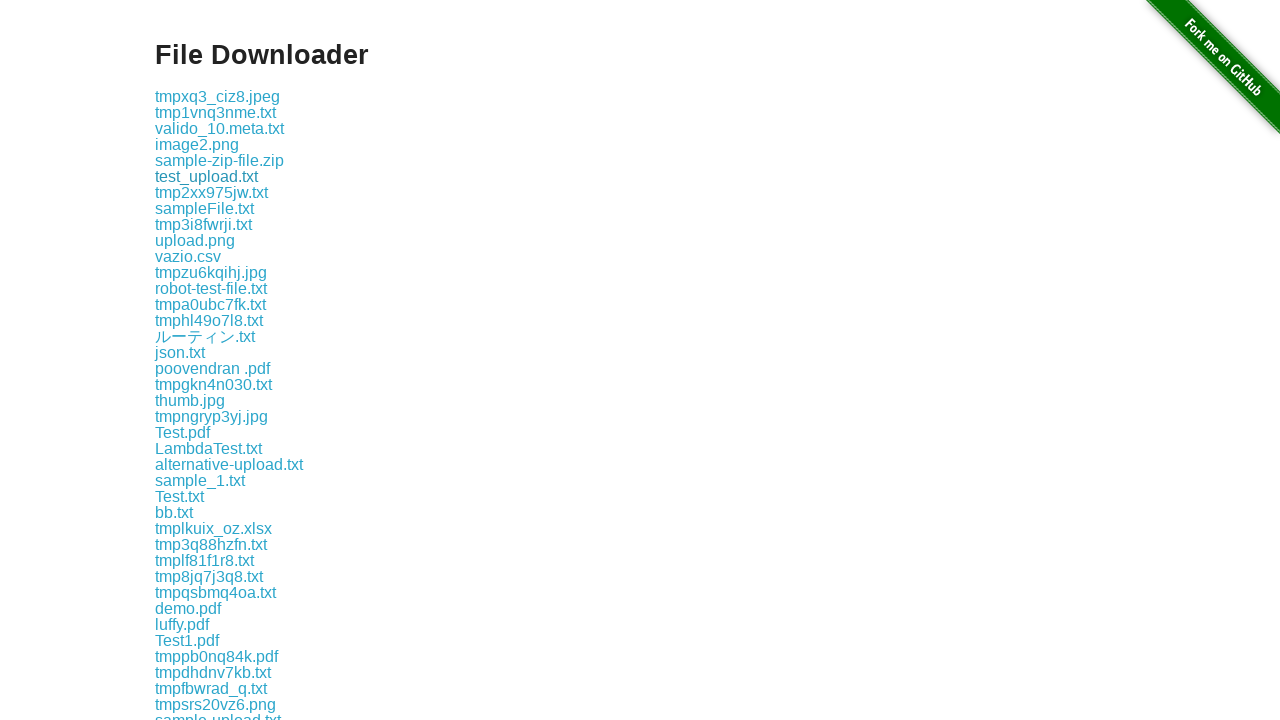